Tests browser navigation commands by navigating to different URLs and using back, forward, and refresh functionality

Starting URL: https://naveenautomationlabs.com/opencart/index.php?route=account/register

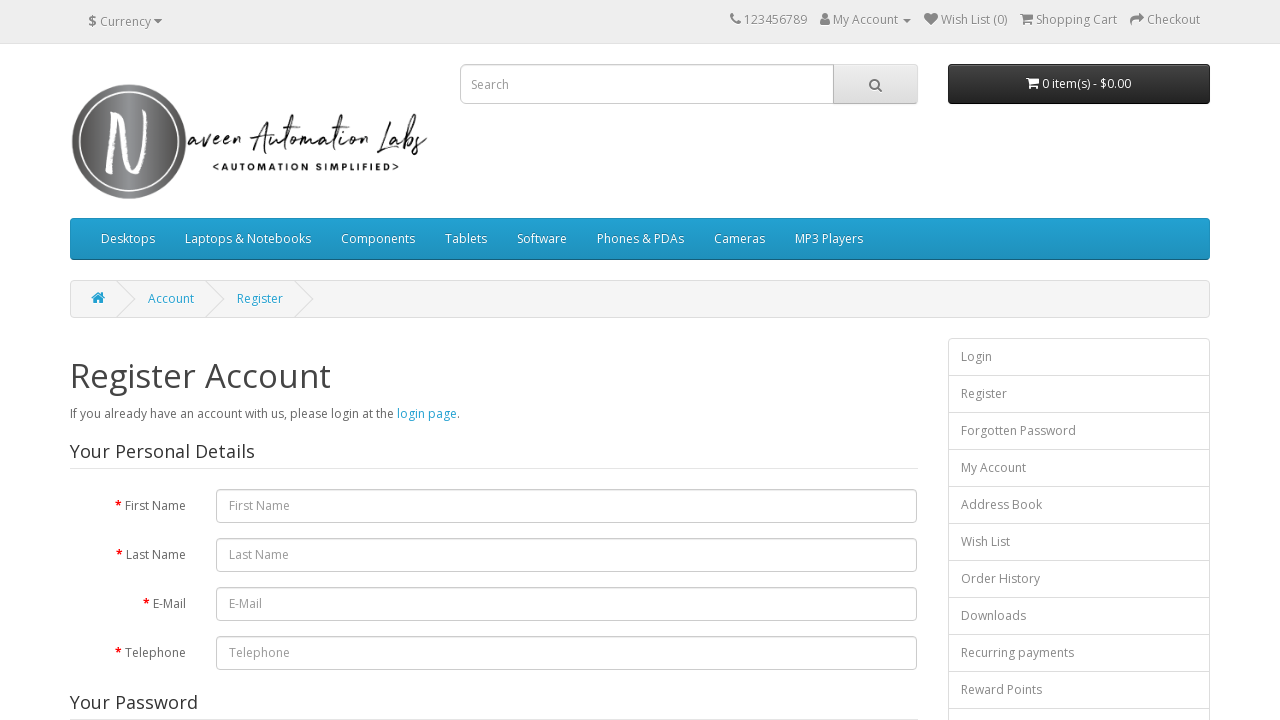

Navigated to Rogers website
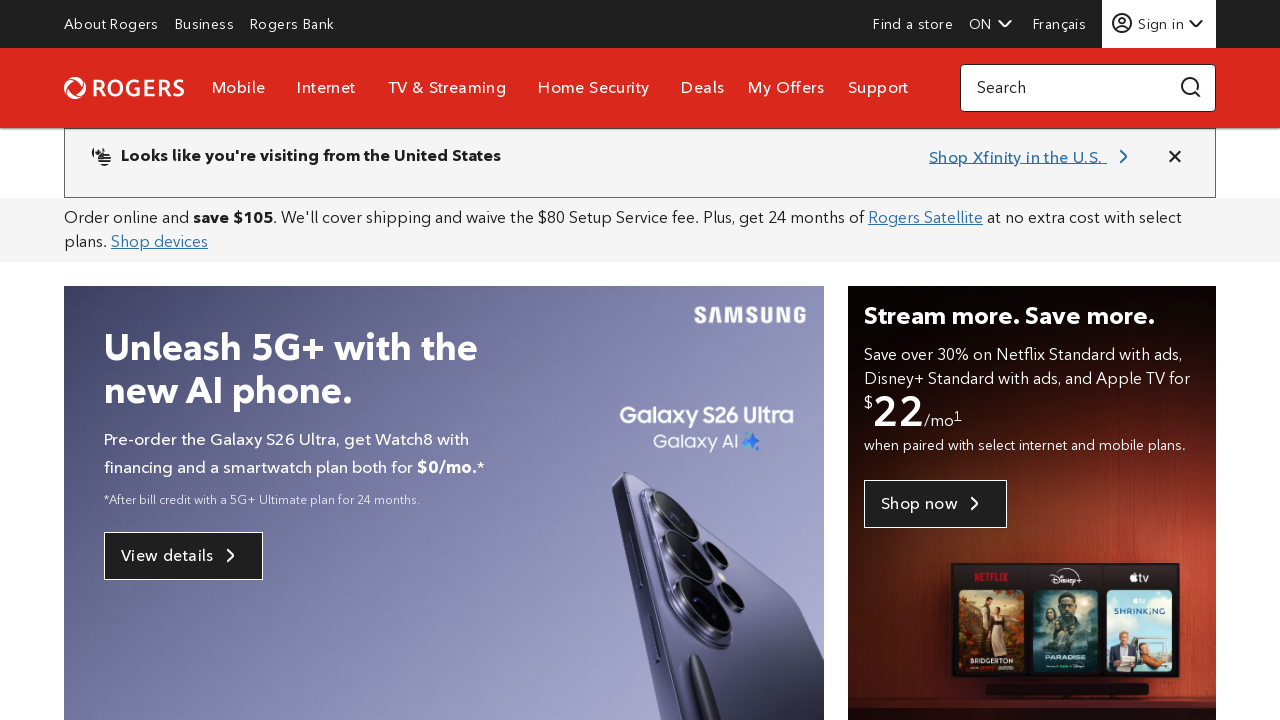

Navigated back to previous page
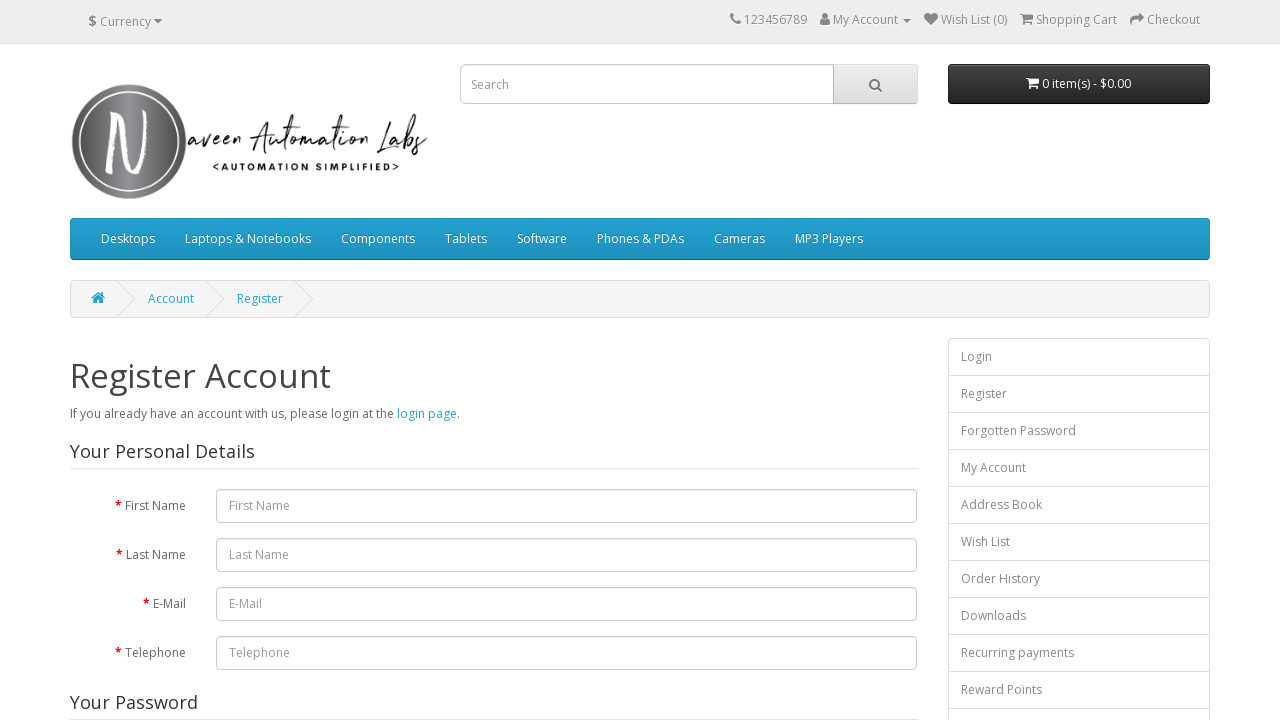

Navigated forward to Rogers website again
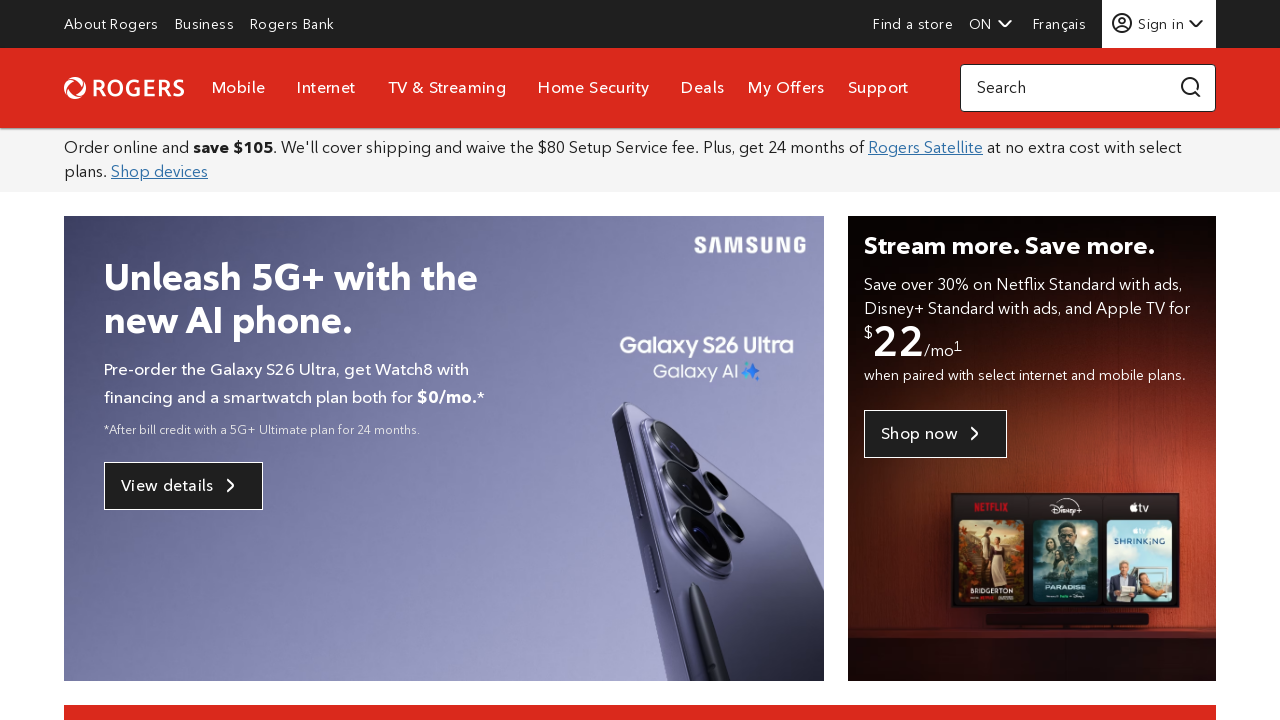

Refreshed current page
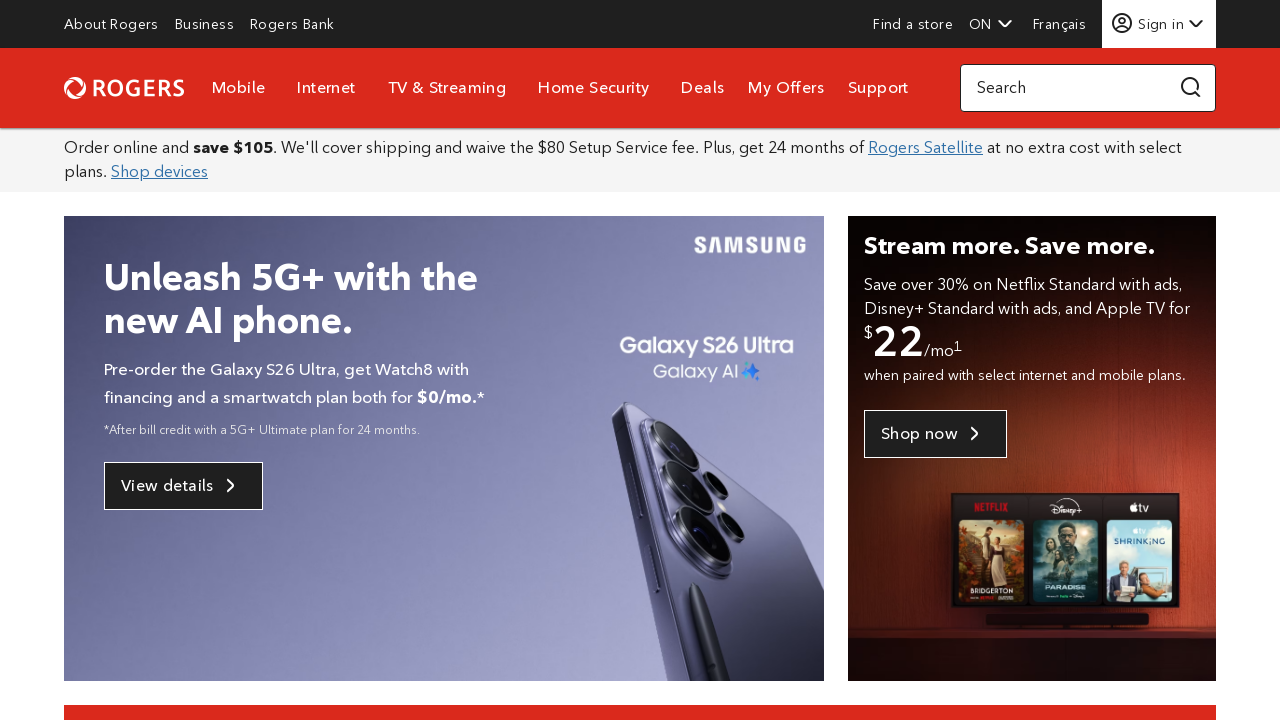

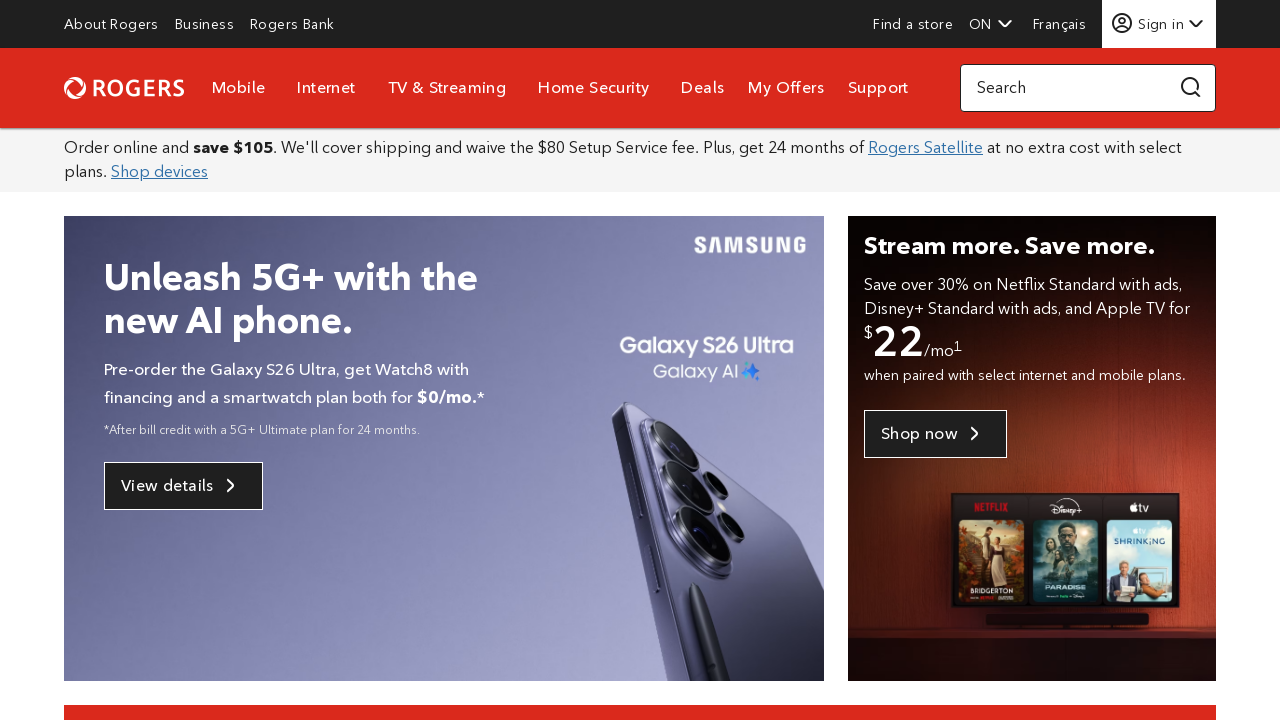